Tests window handling by opening a new window, switching to it, scrolling to the bottom, and verifying the number of courses displayed

Starting URL: https://www.letskodeit.com/practice

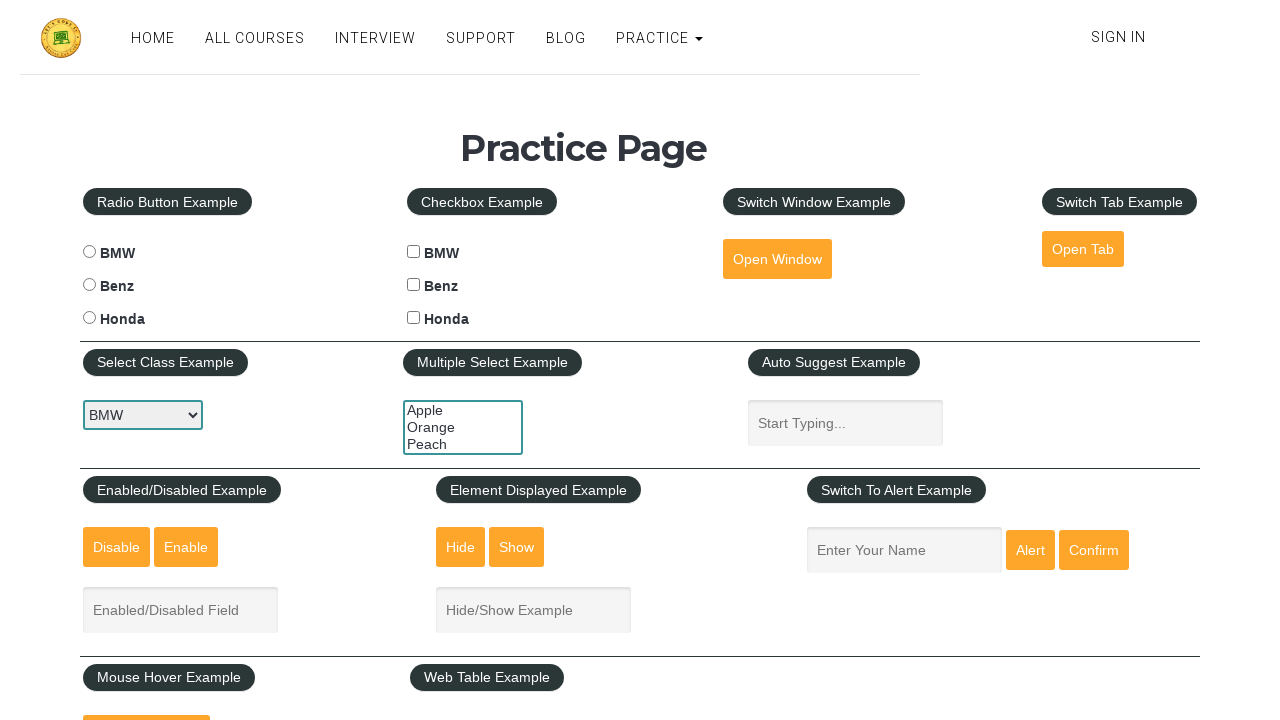

Practice Page header loaded and verified
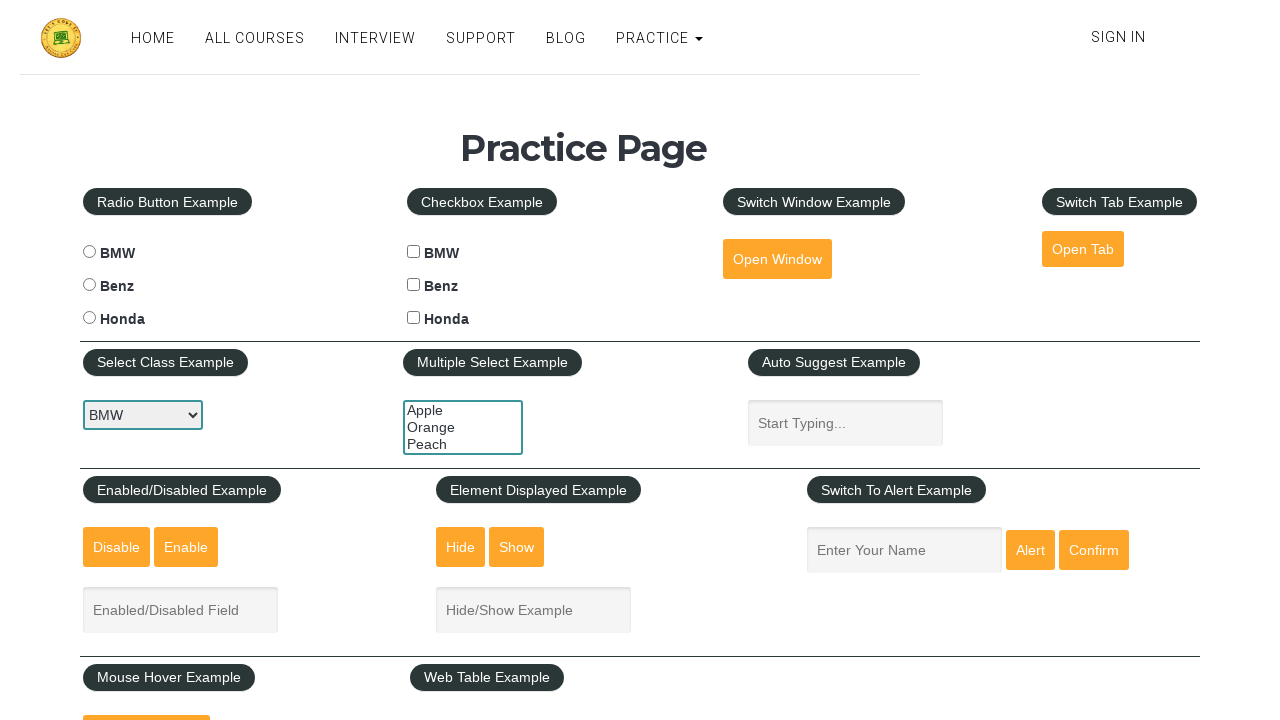

Stored reference to main page
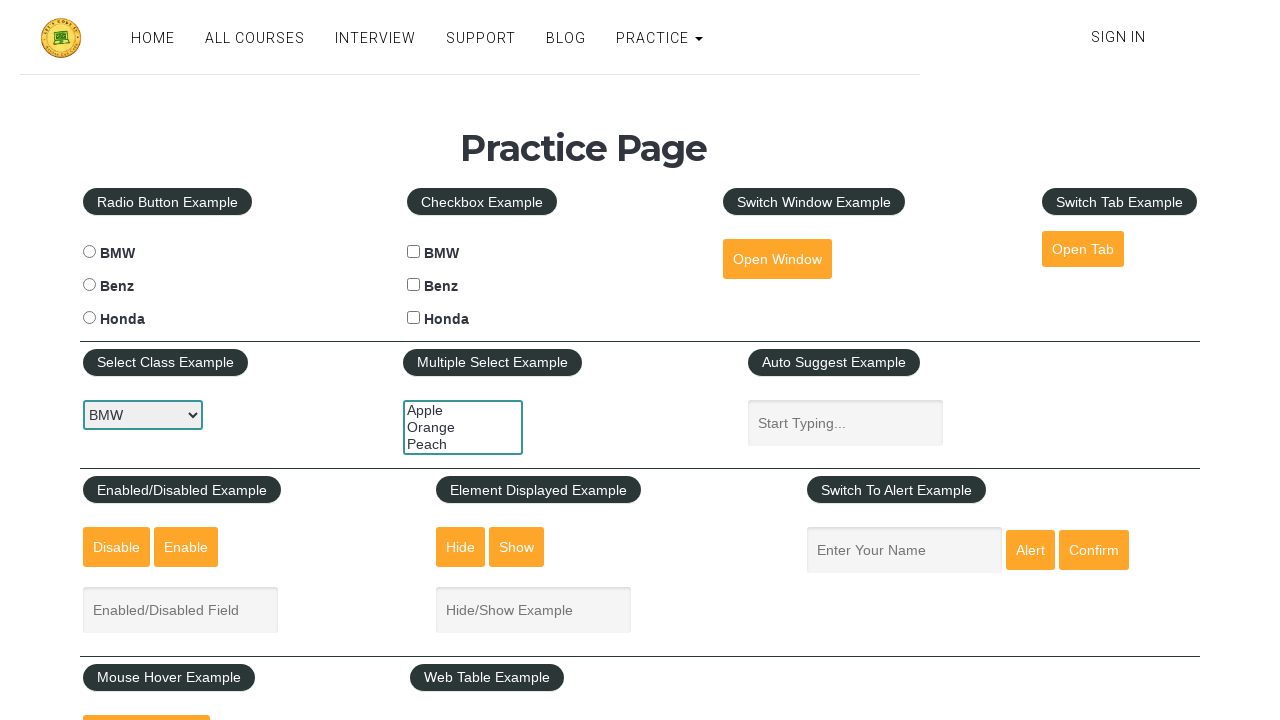

Clicked button to open new window at (777, 259) on #openwindow
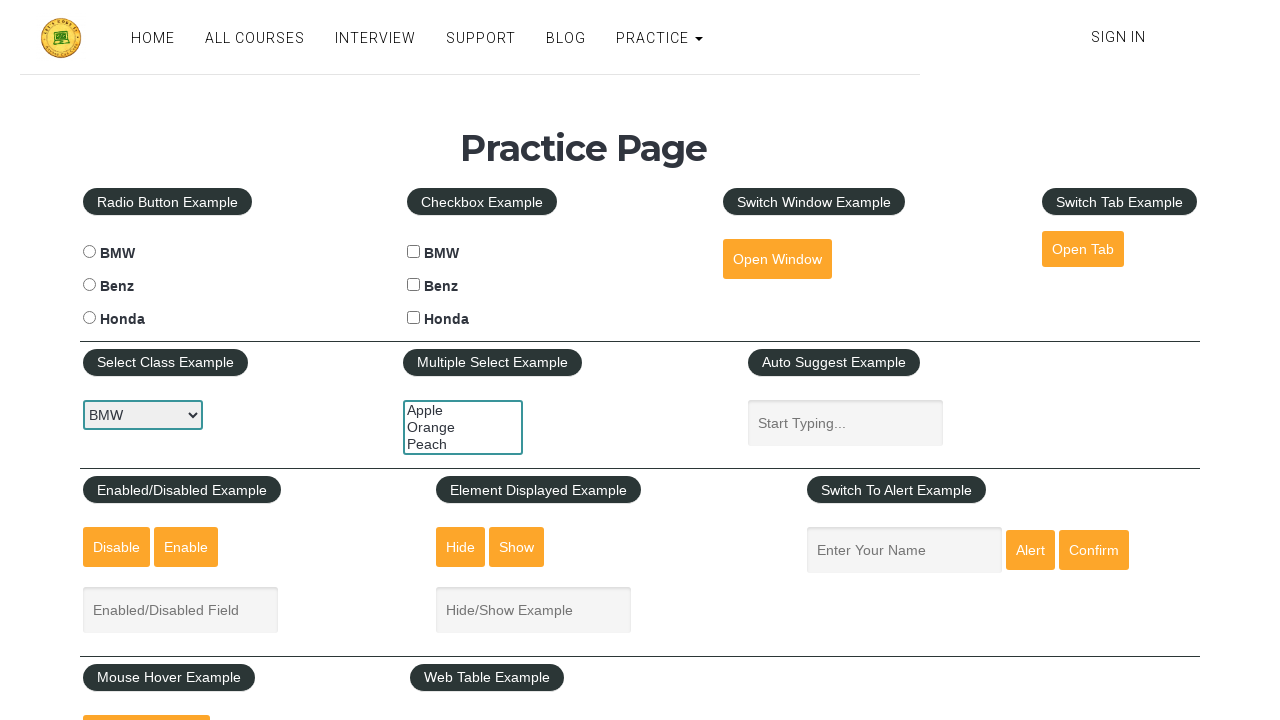

New window/tab opened and captured
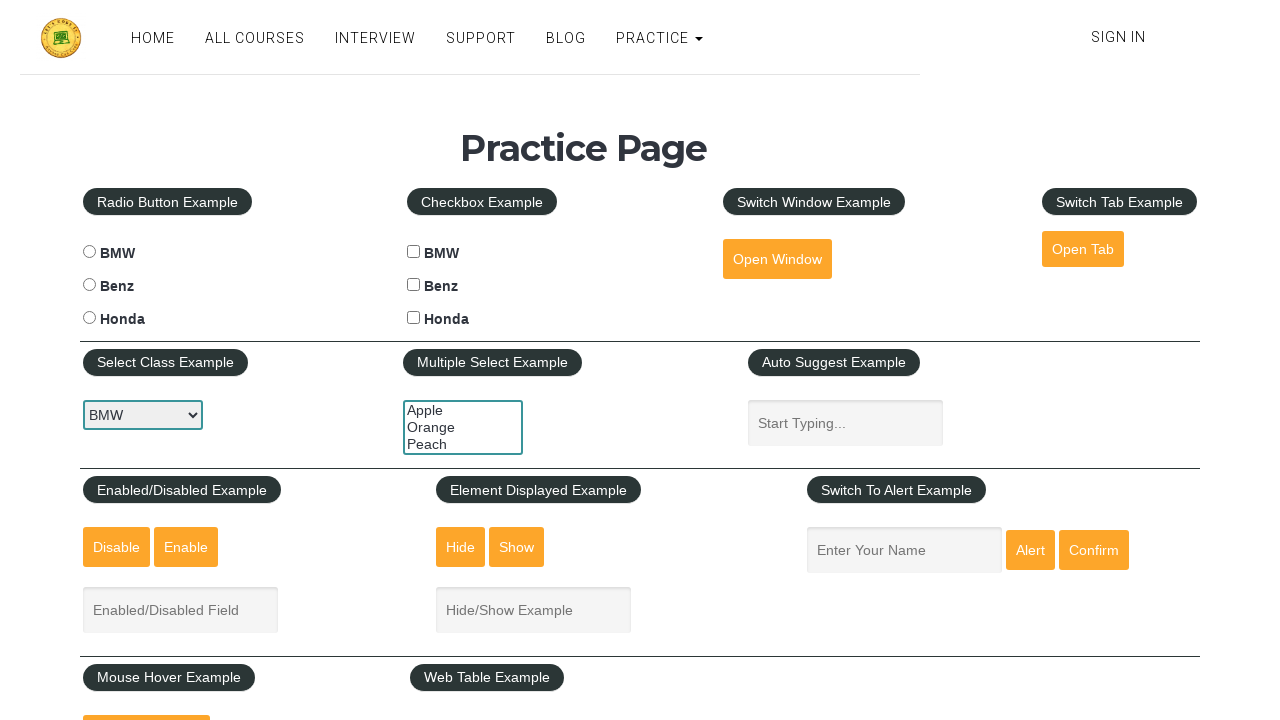

New window fully loaded
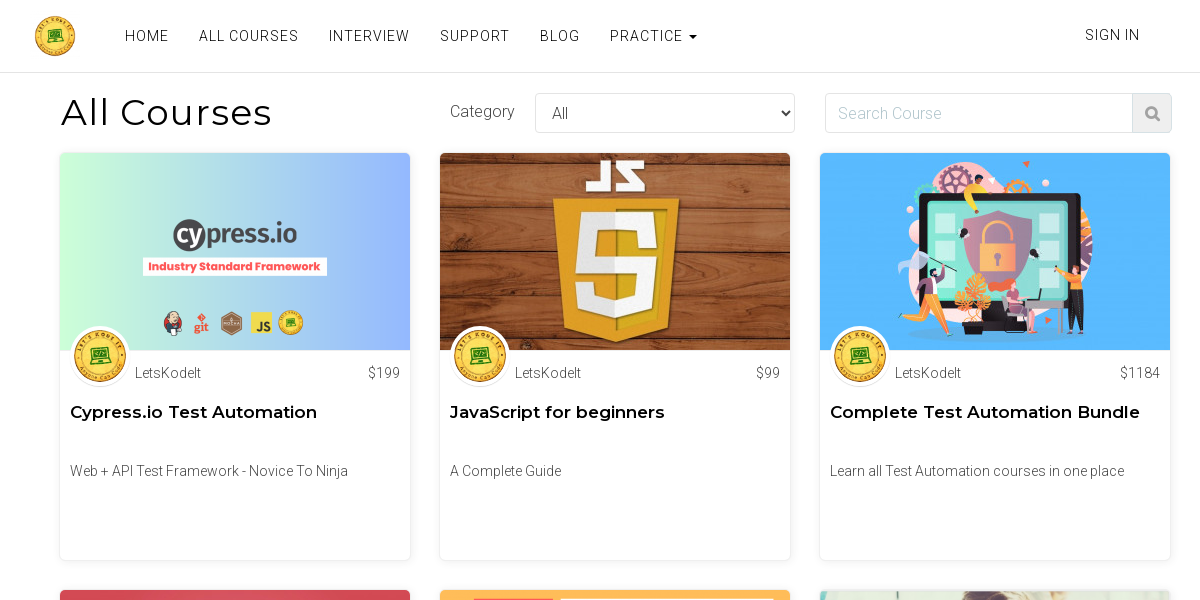

Scrolled to bottom of the new window page
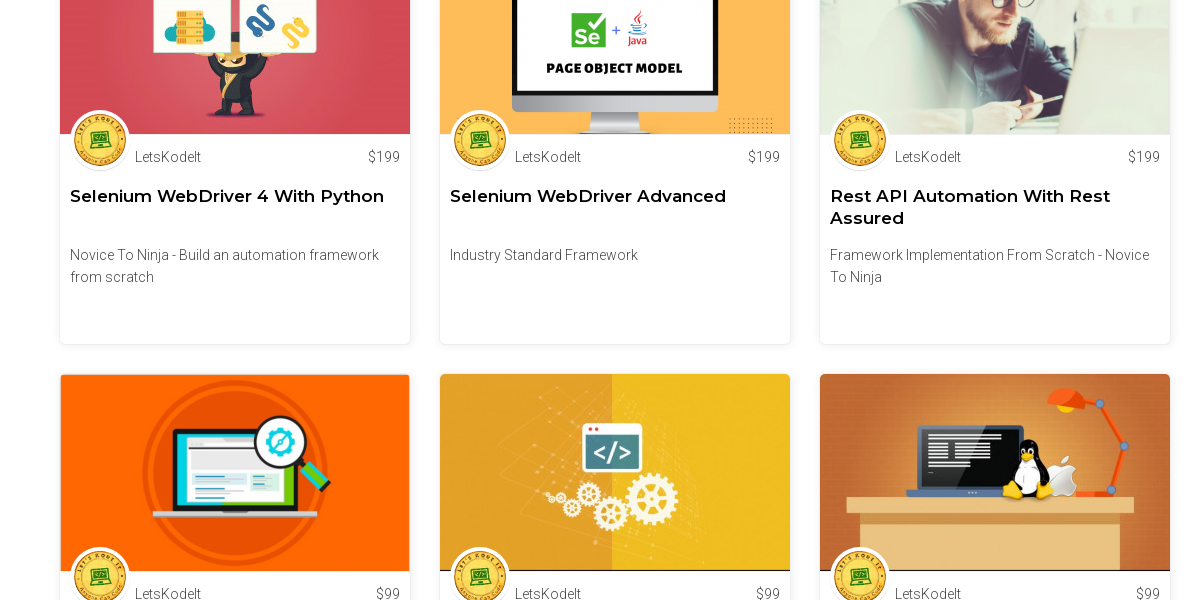

Course list became visible
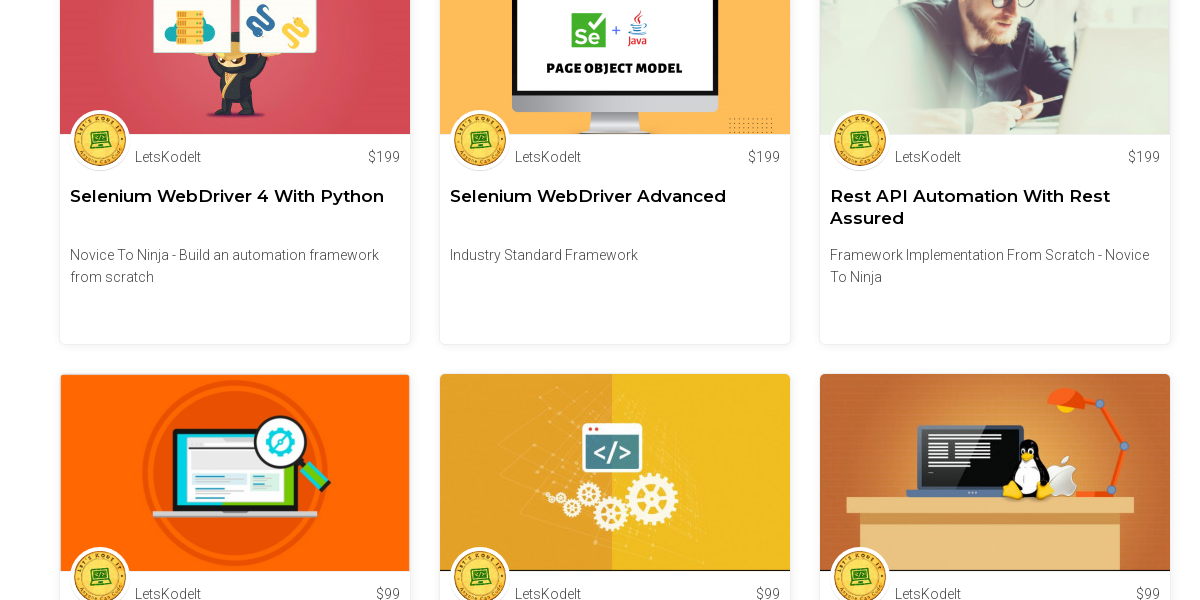

Queried course elements and found 11 courses
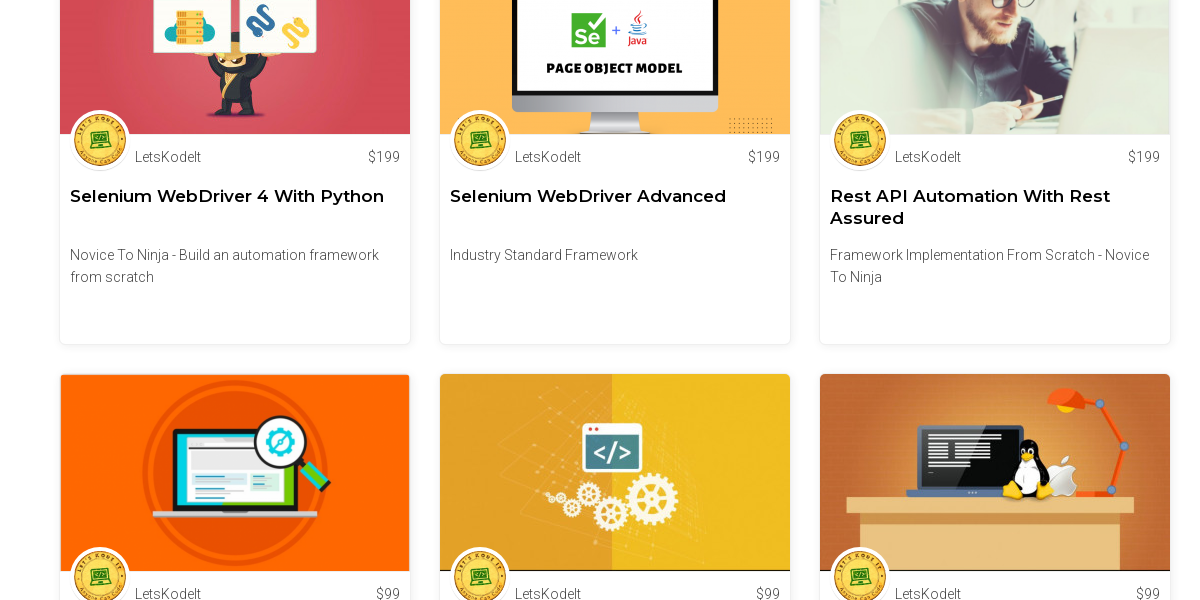

Verified that 11 courses are displayed
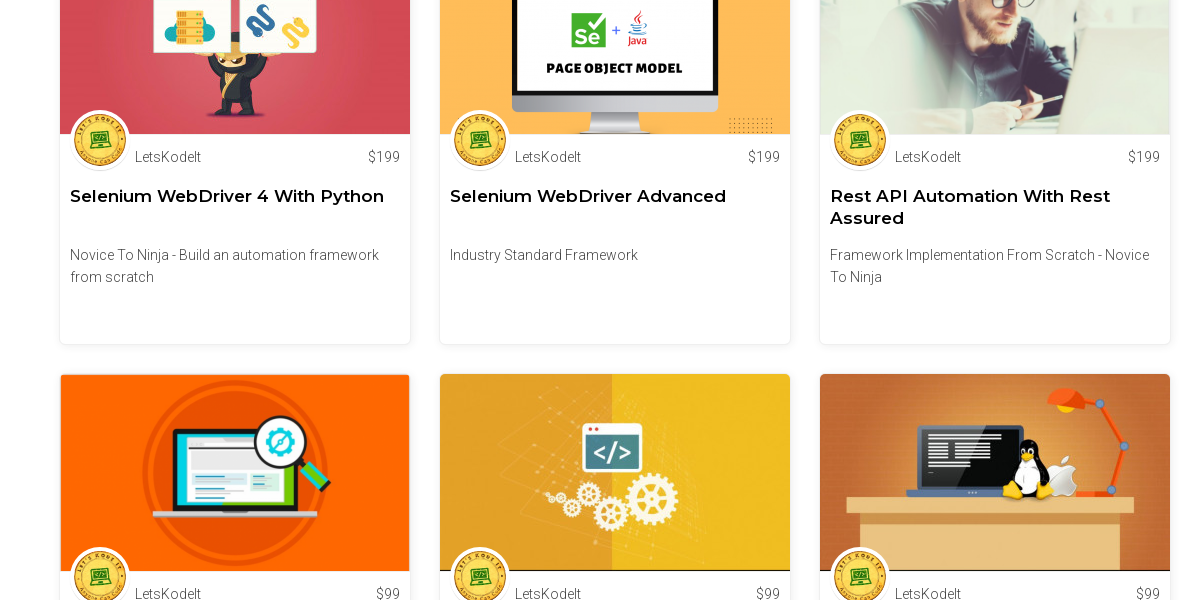

Closed the new window/tab
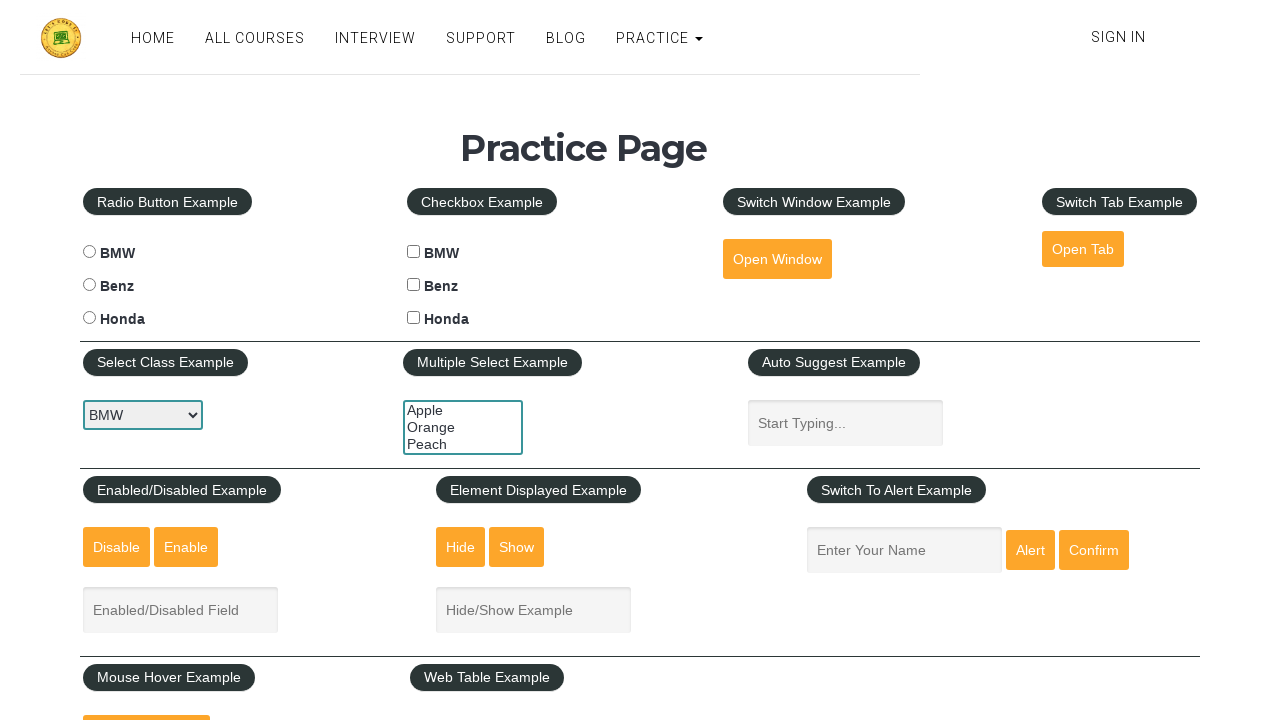

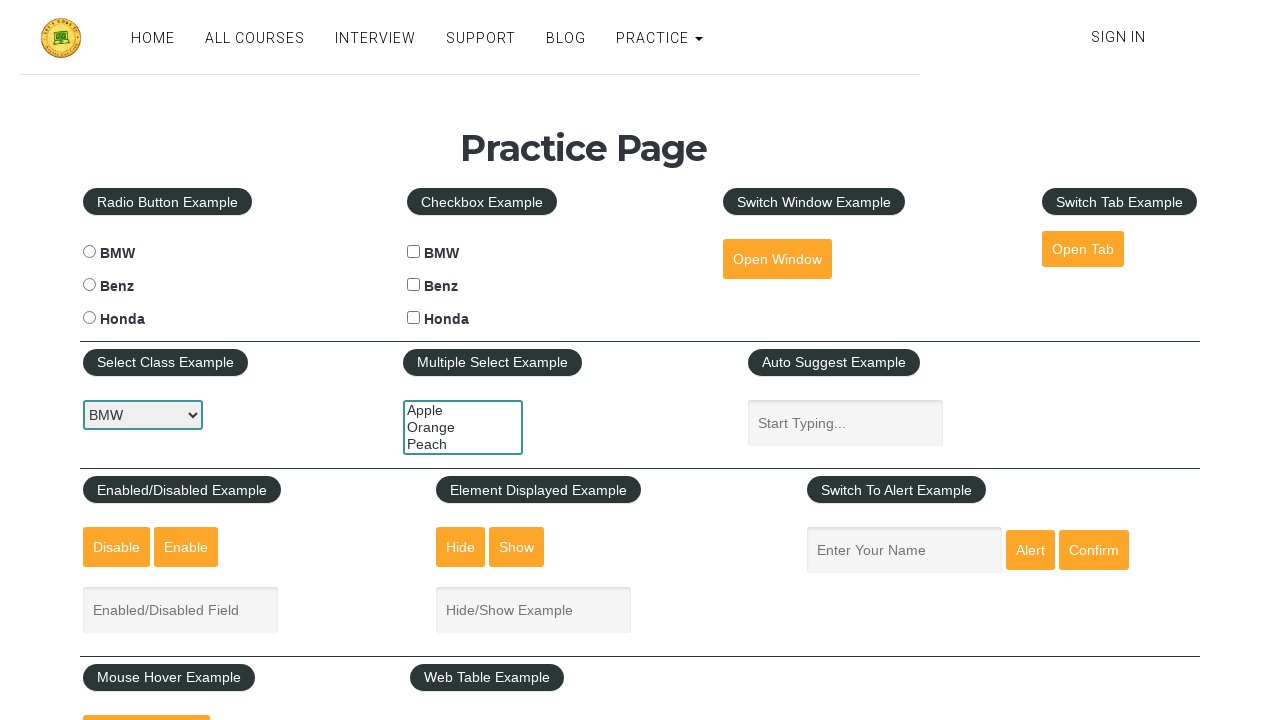